Tests context menu functionality by right-clicking on an element to open the context menu, then clicking on the "Paste" option

Starting URL: https://swisnl.github.io/jQuery-contextMenu/demo.html

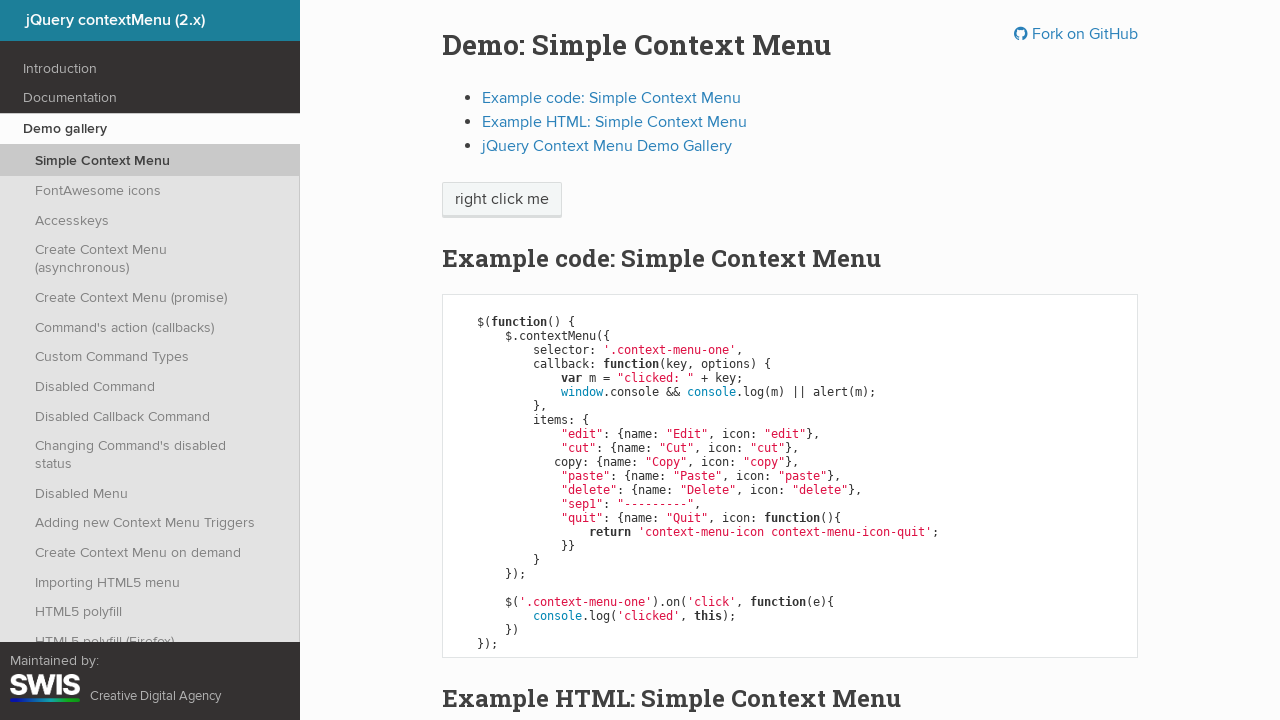

Navigated to jQuery contextMenu demo page
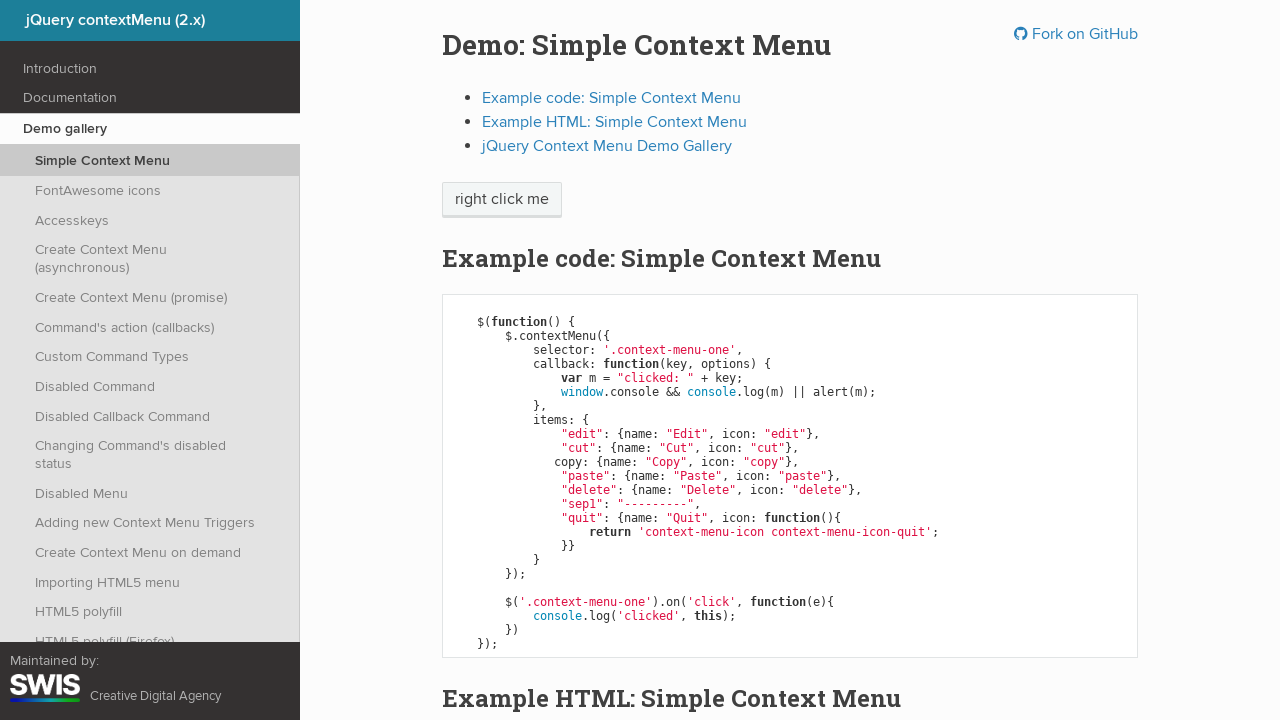

Right-clicked on 'right click me' element to open context menu at (502, 200) on //span[text()='right click me']
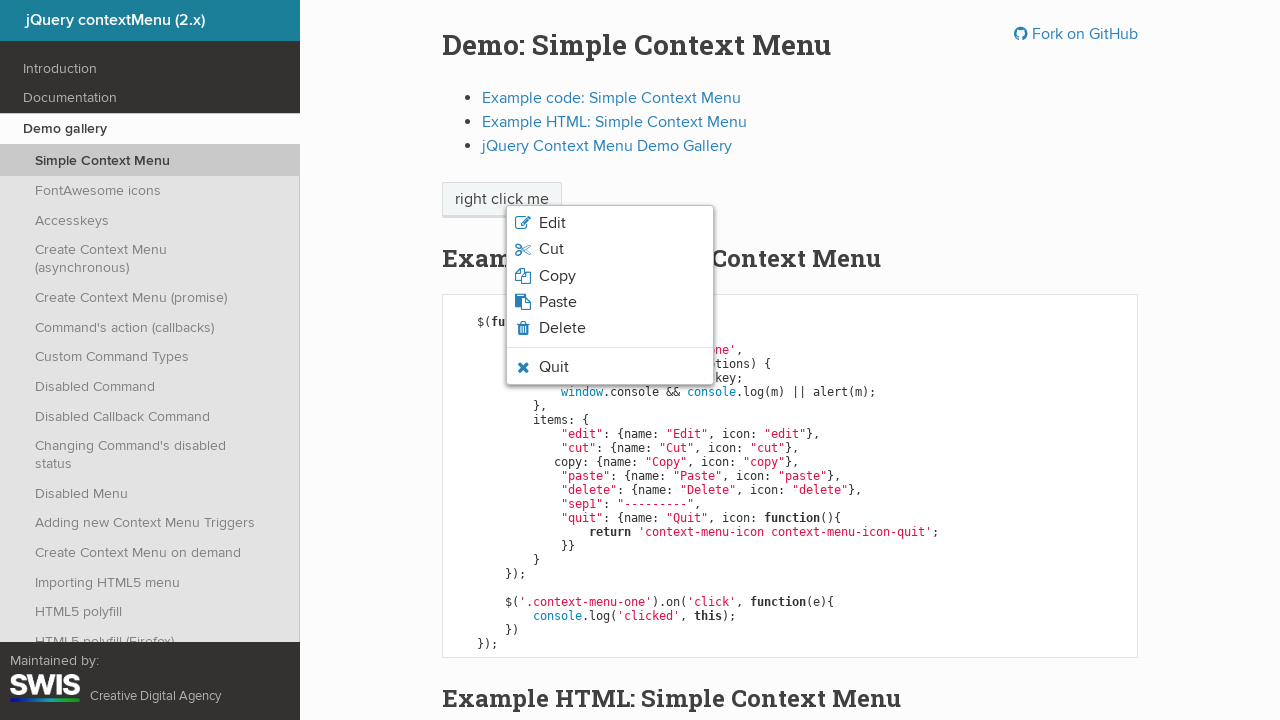

Clicked on 'Paste' option in context menu at (558, 302) on xpath=//span[text()='Paste']
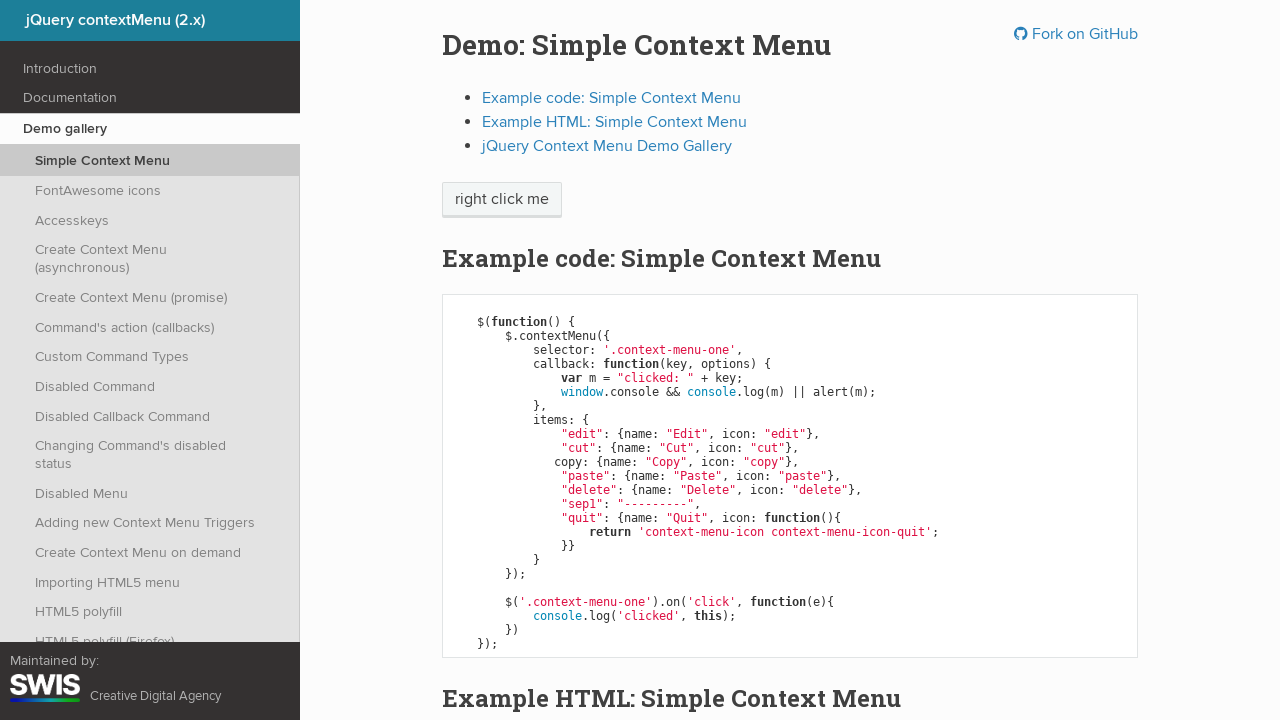

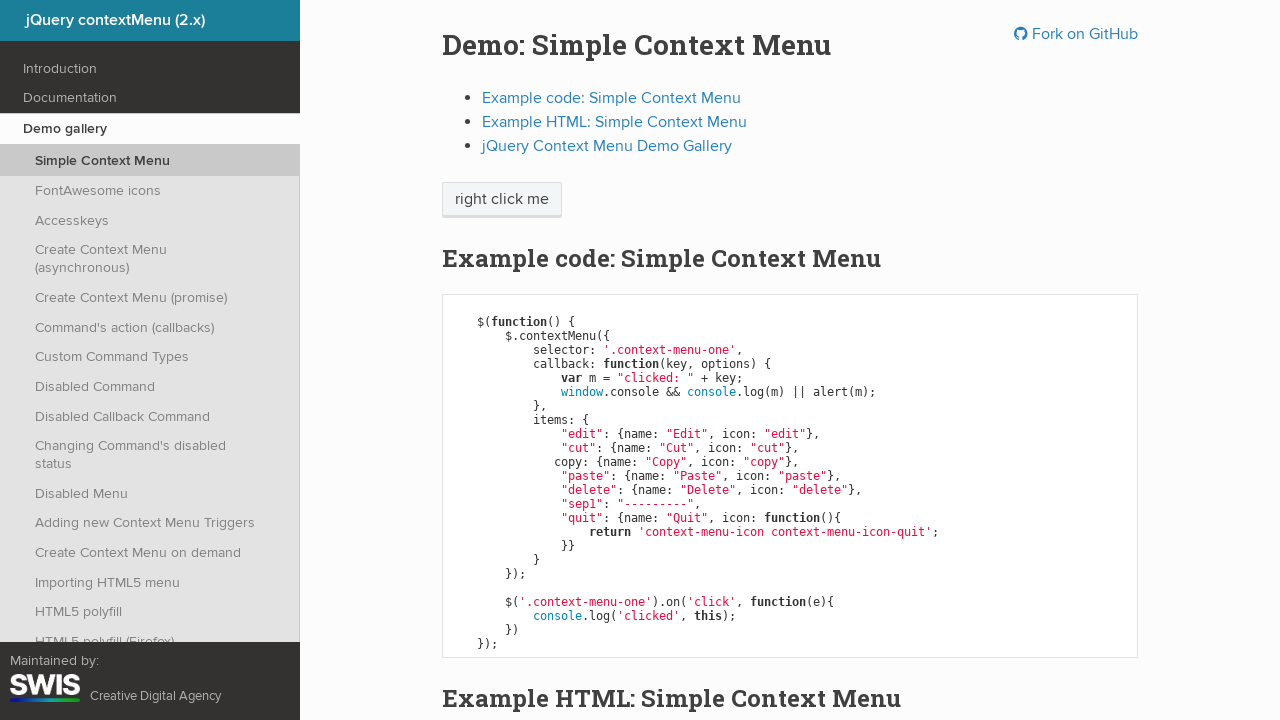